Opens the catalog page and navigates back to the main menu by clicking the home link

Starting URL: http://intershop5.skillbox.ru/

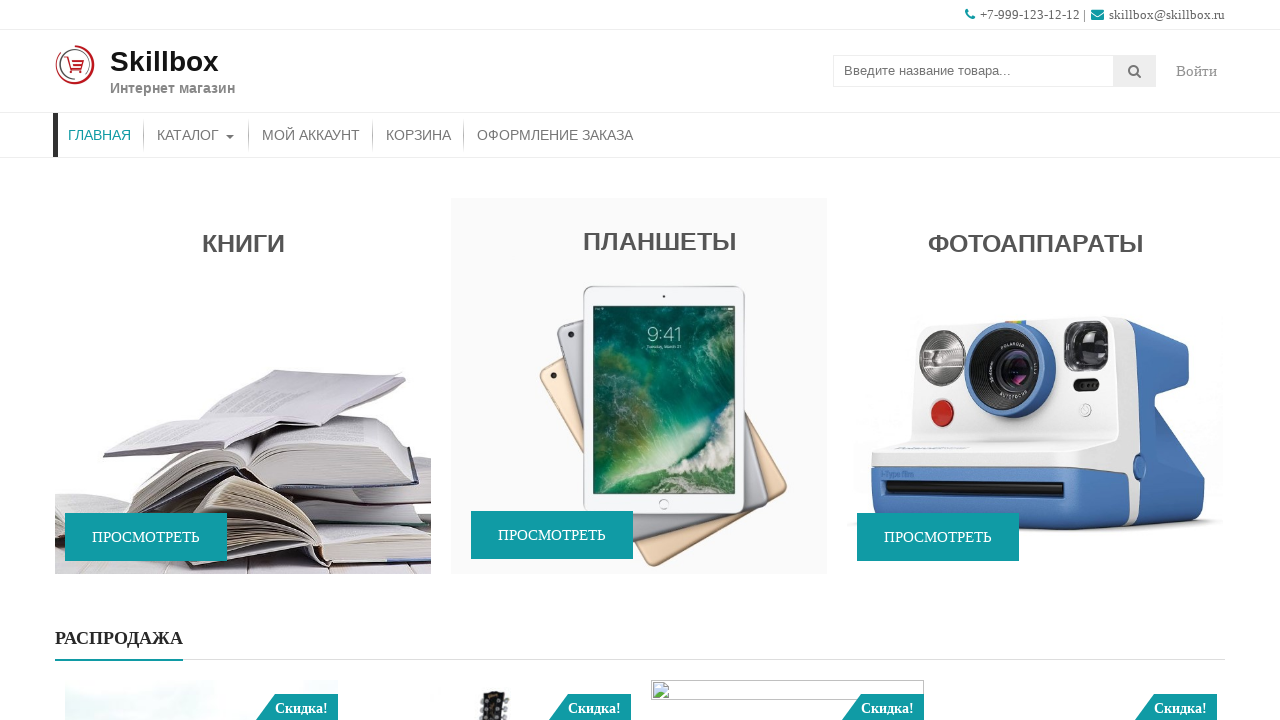

Clicked on catalog menu item at (196, 135) on #menu-item-46
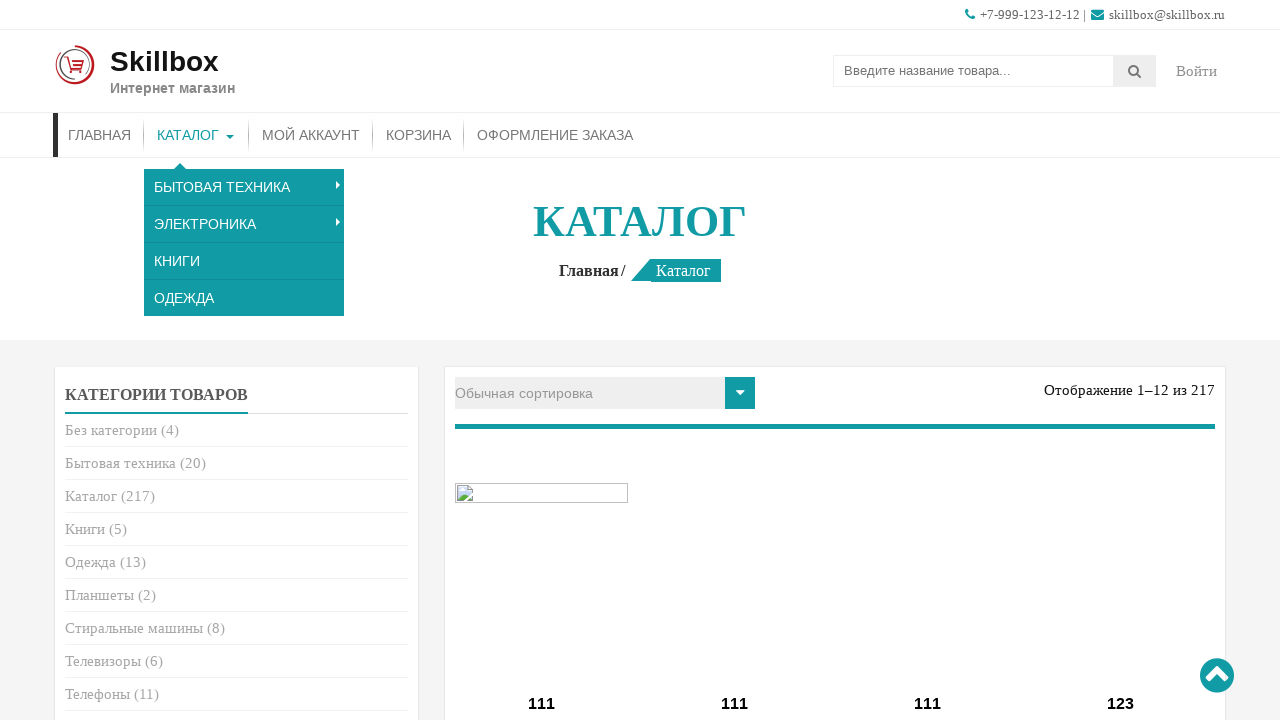

Clicked on home link to navigate back to main menu at (593, 270) on a[href='http://intershop5.skillbox.ru']
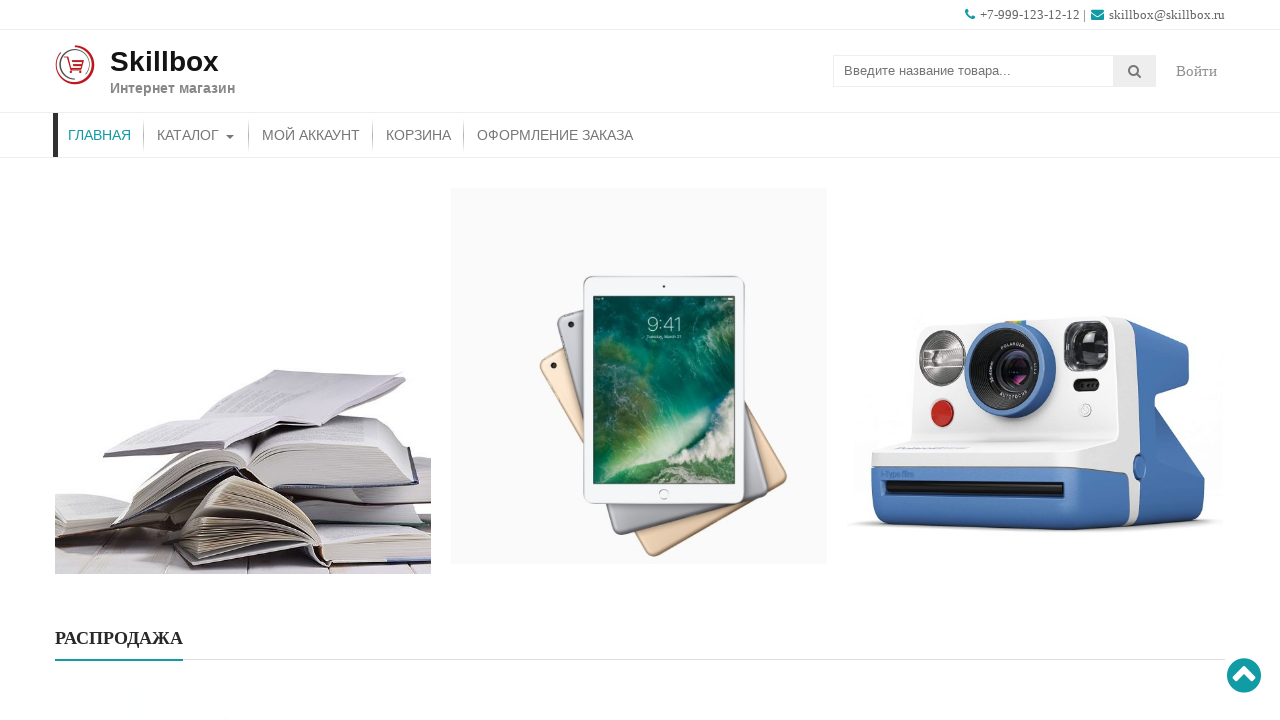

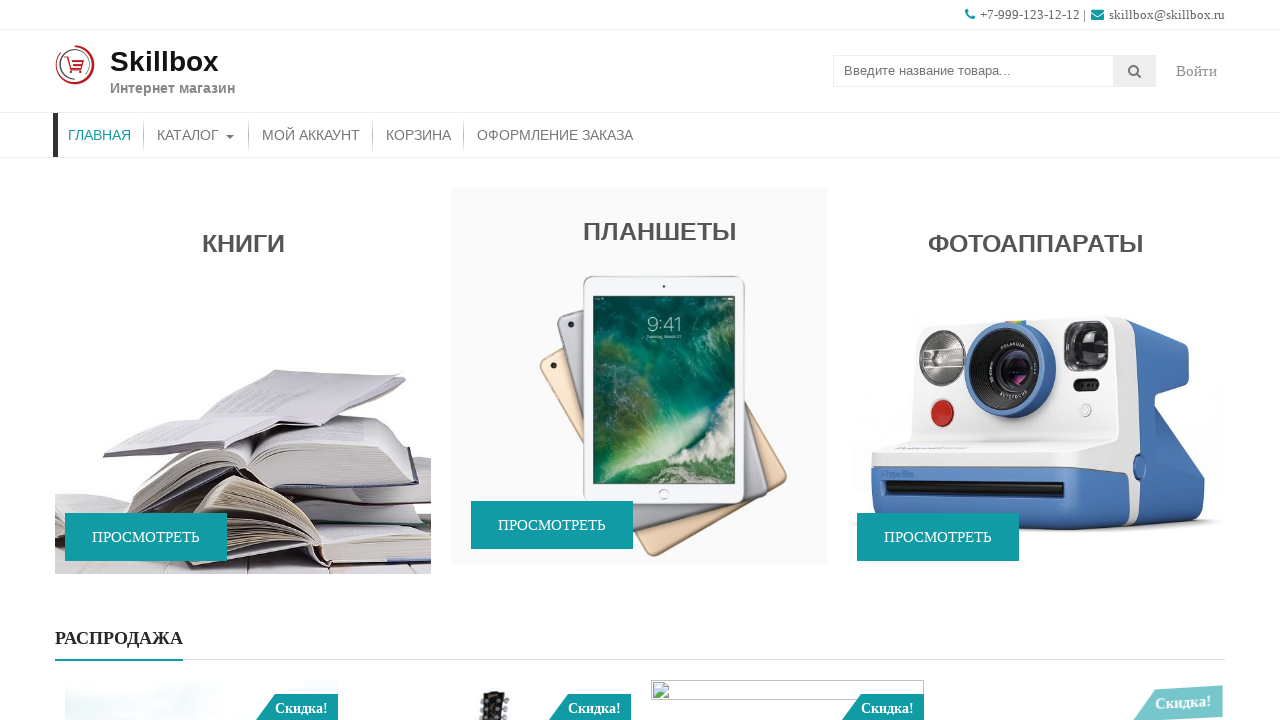